Navigates to the FromJapan corporate website and verifies the page loads by checking the title

Starting URL: http://corporate.fromjapan.co.jp/ja/

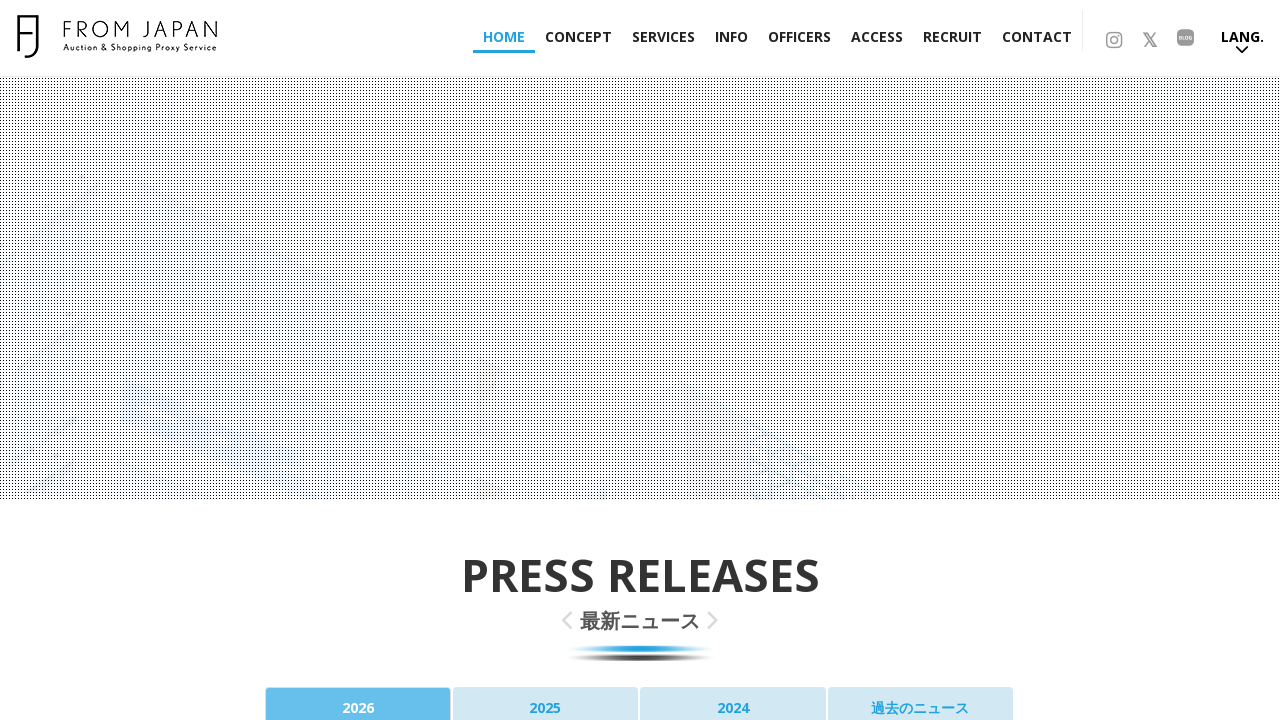

Waited for page DOM content to load
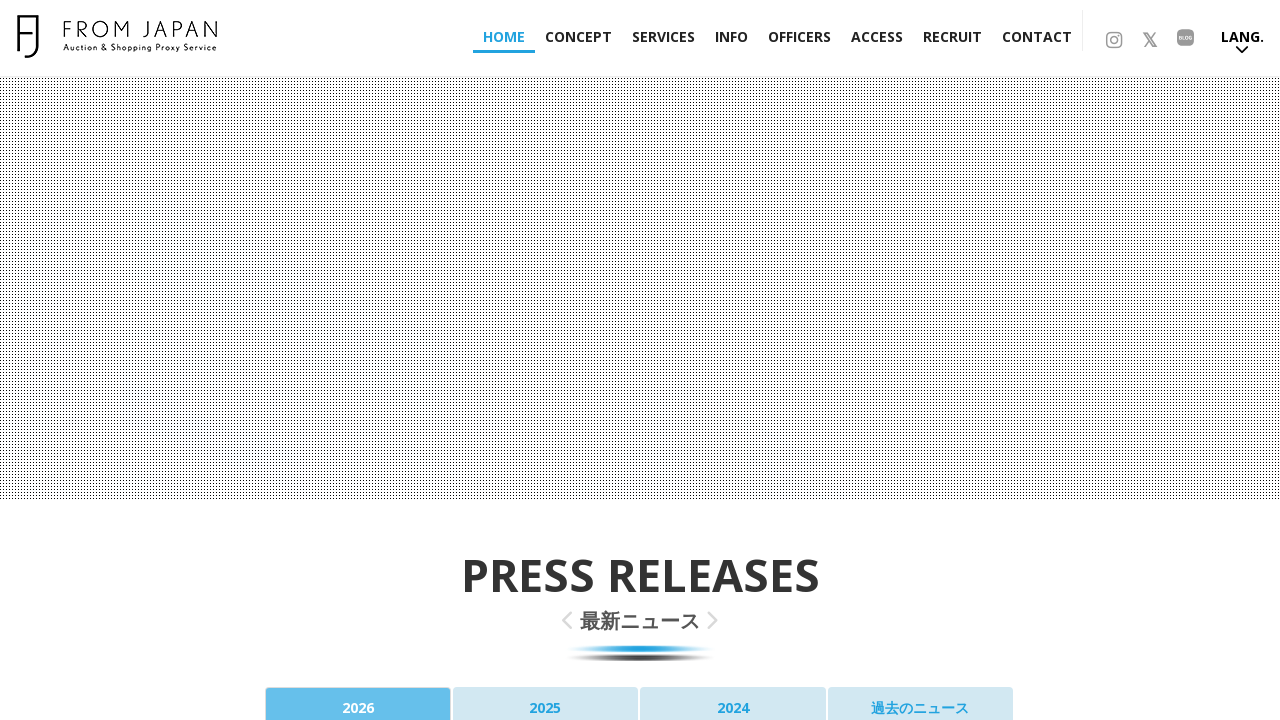

Retrieved page title: 株式会社FROM JAPAN コーポレートサイト
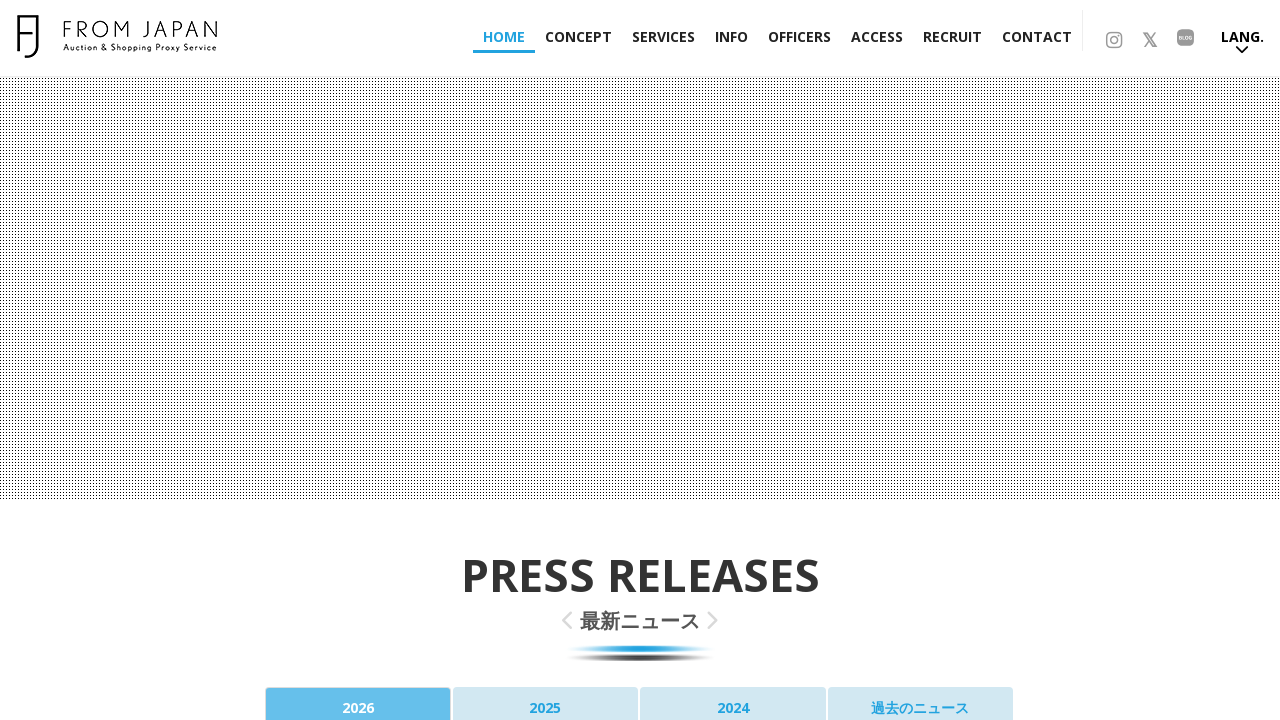

Printed page title to console
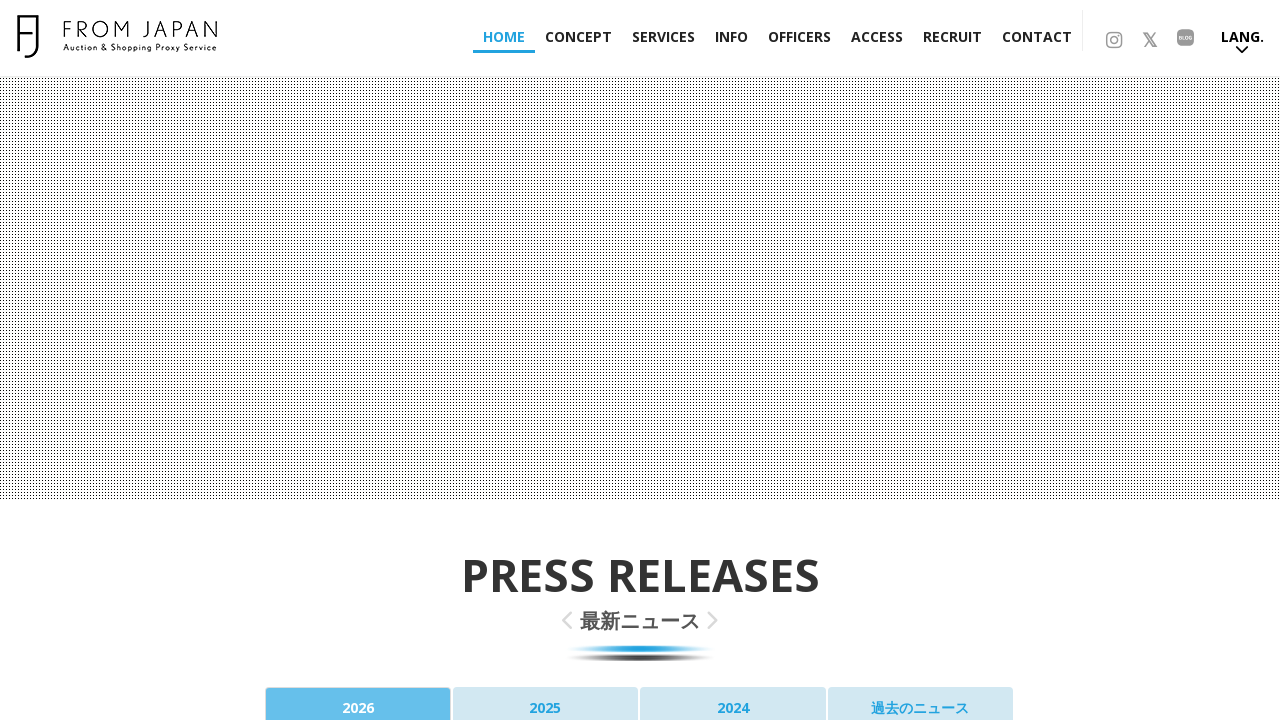

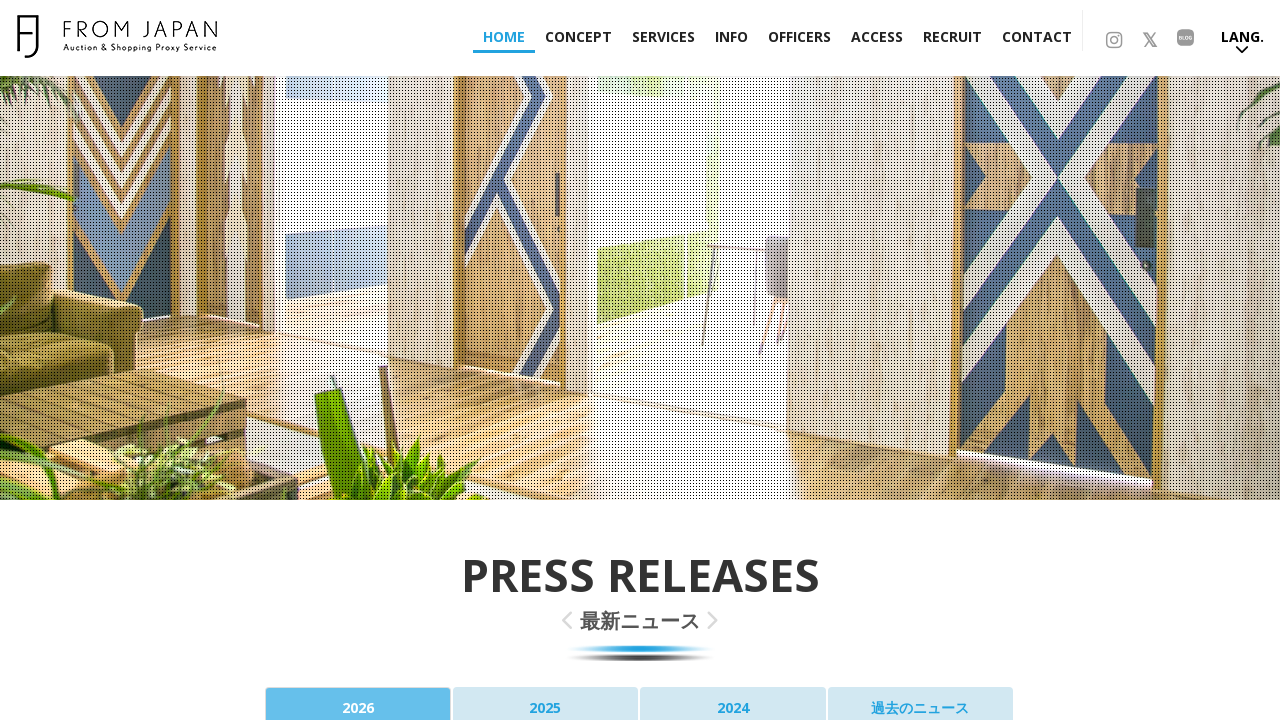